Solves a mathematical captcha by reading a value, calculating a logarithmic function, entering the result, and submitting the form with robot verification checkboxes

Starting URL: http://suninjuly.github.io/math.html

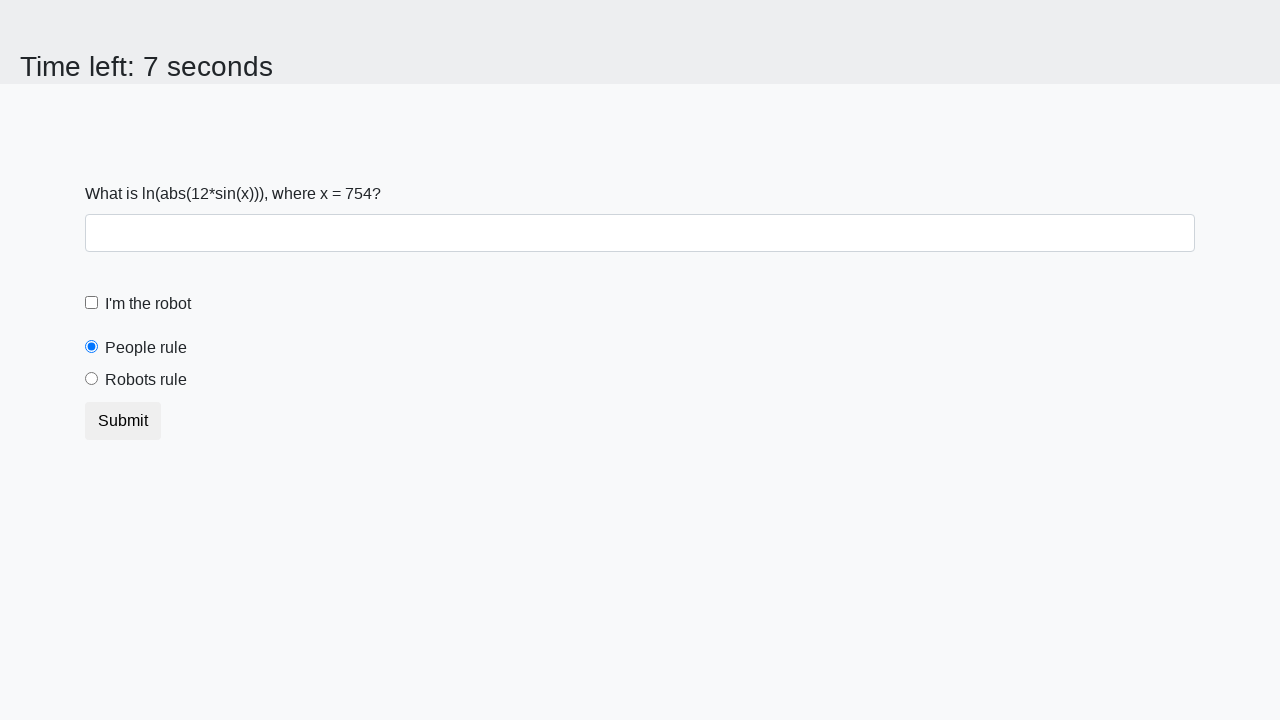

Located the input value element
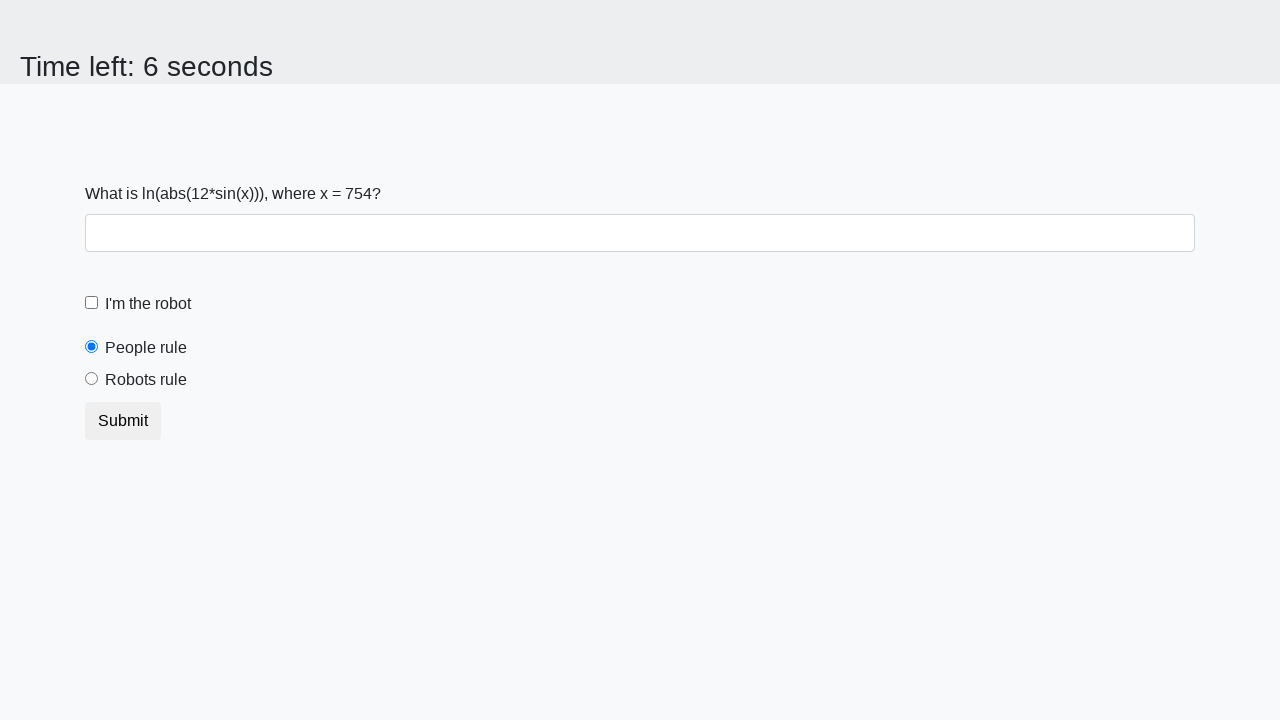

Retrieved x value from the captcha: 754
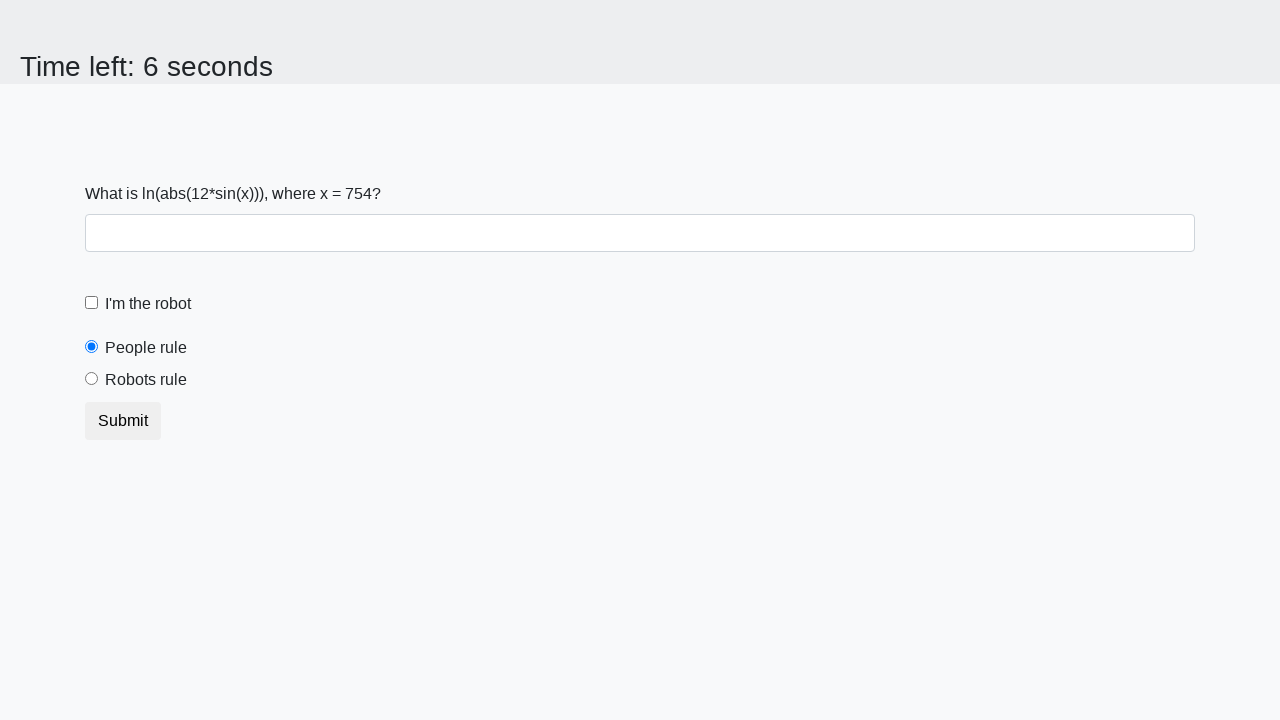

Calculated logarithmic result: -1.545775781470873
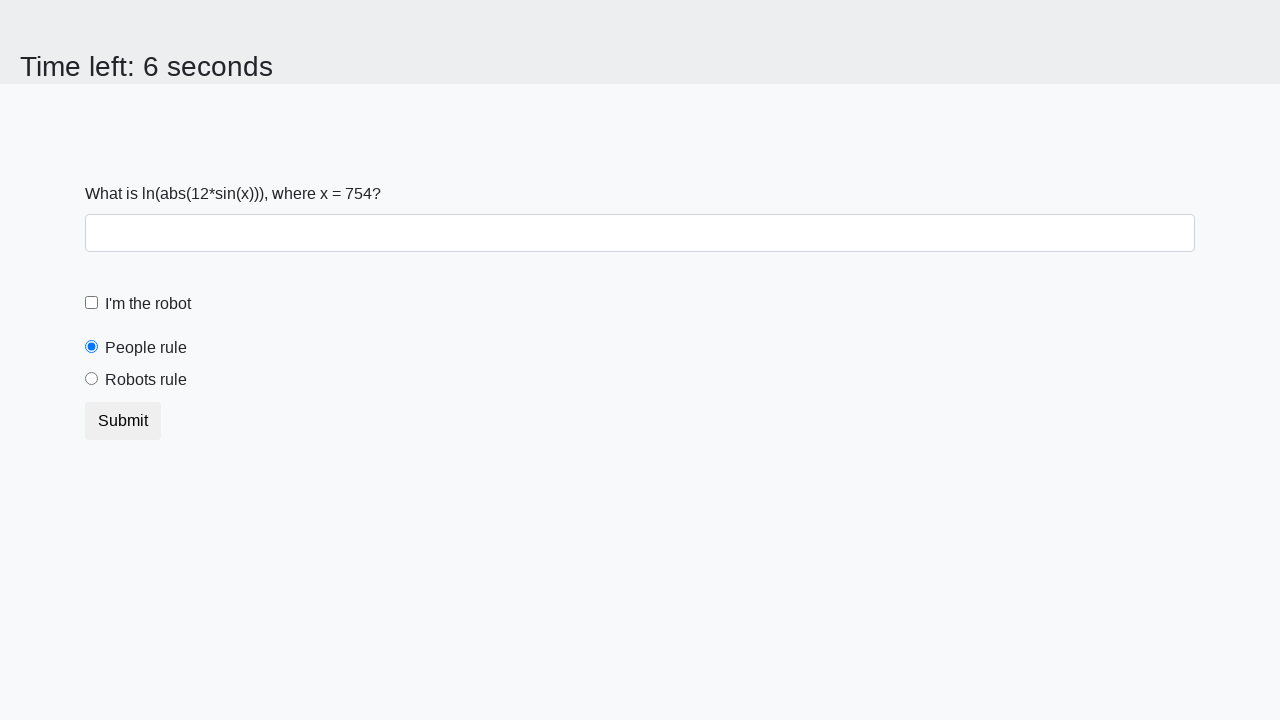

Filled answer field with calculated result on input#answer
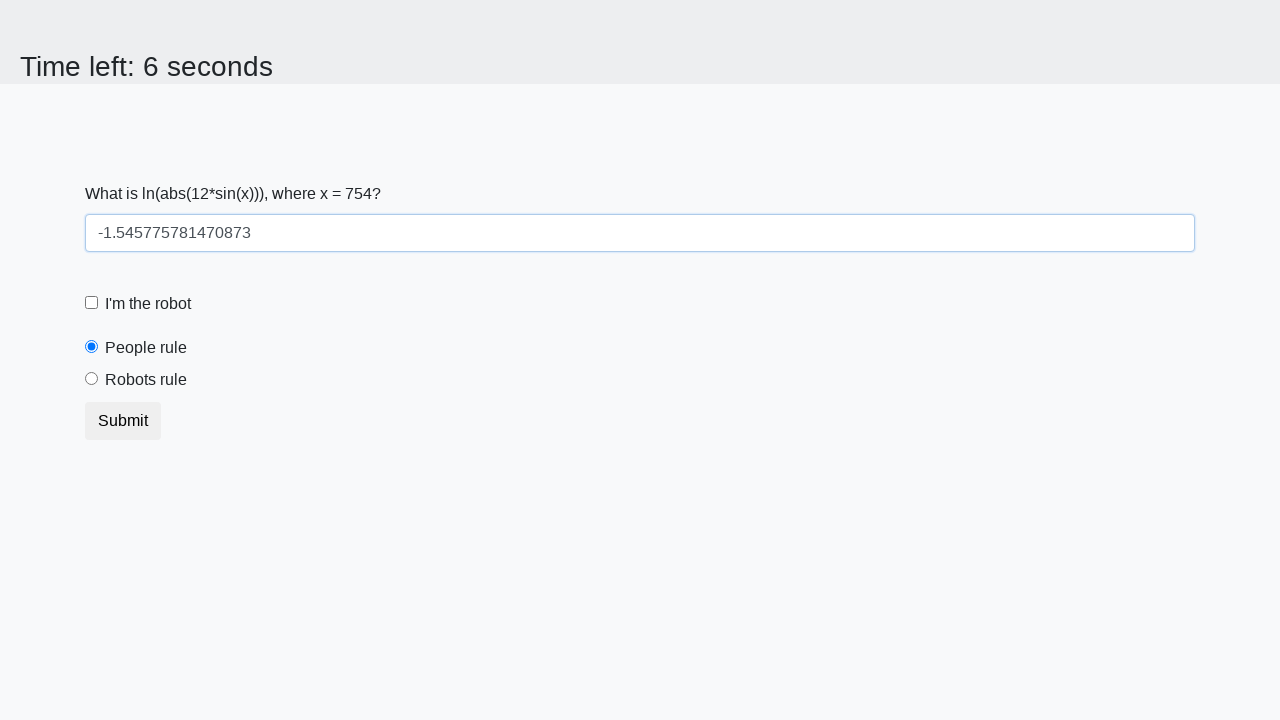

Clicked the 'I'm the robot' checkbox at (92, 303) on #robotCheckbox
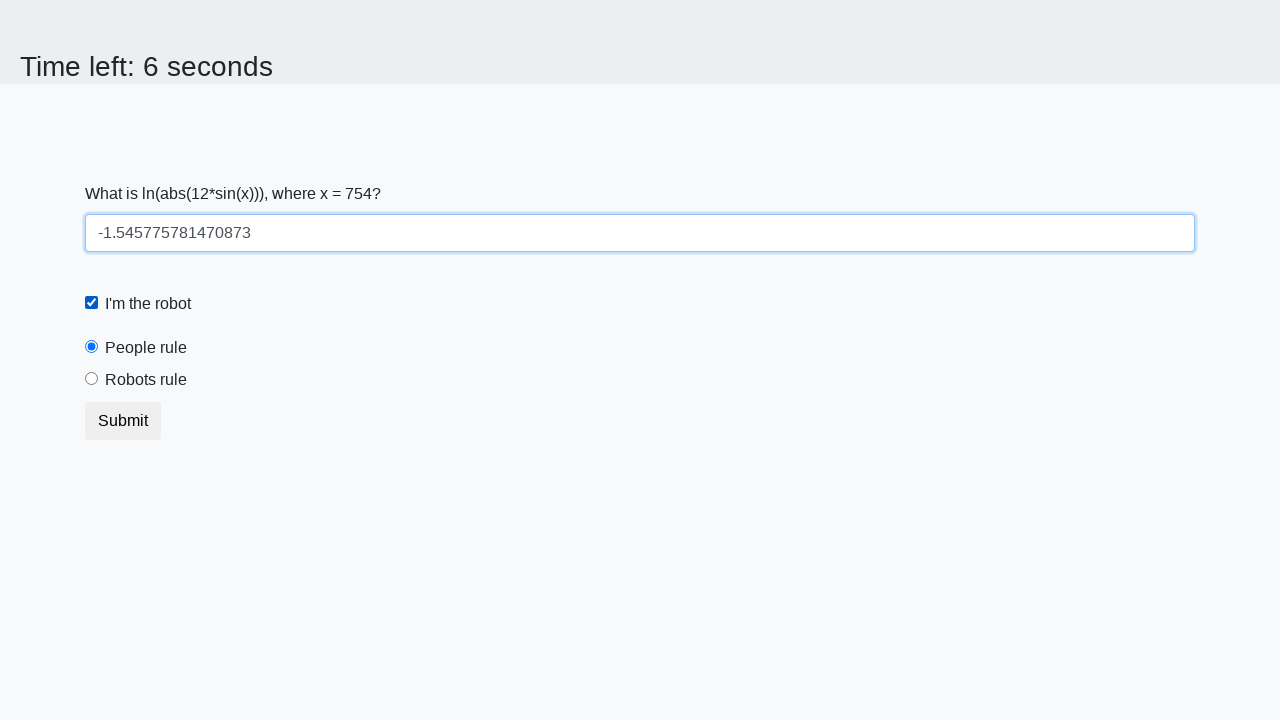

Selected the 'Robots rule!' radio button at (92, 379) on #robotsRule
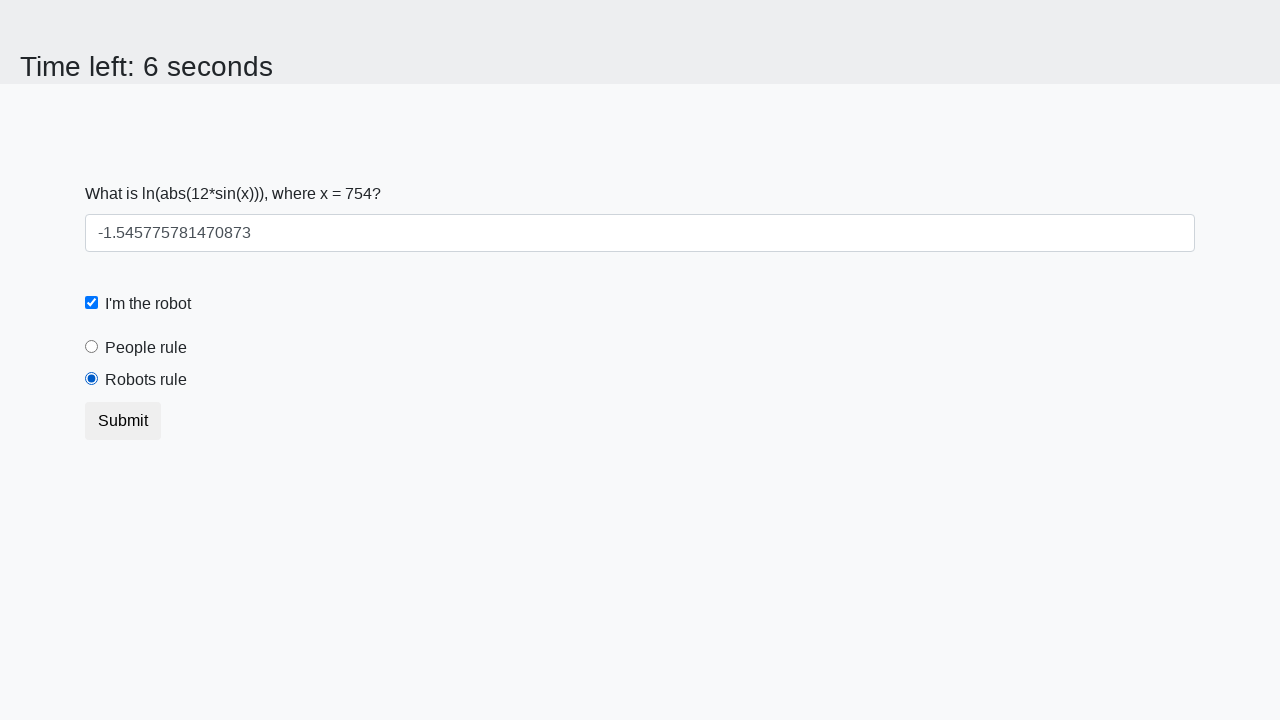

Clicked the Submit button to complete the form at (123, 421) on .btn.btn-default
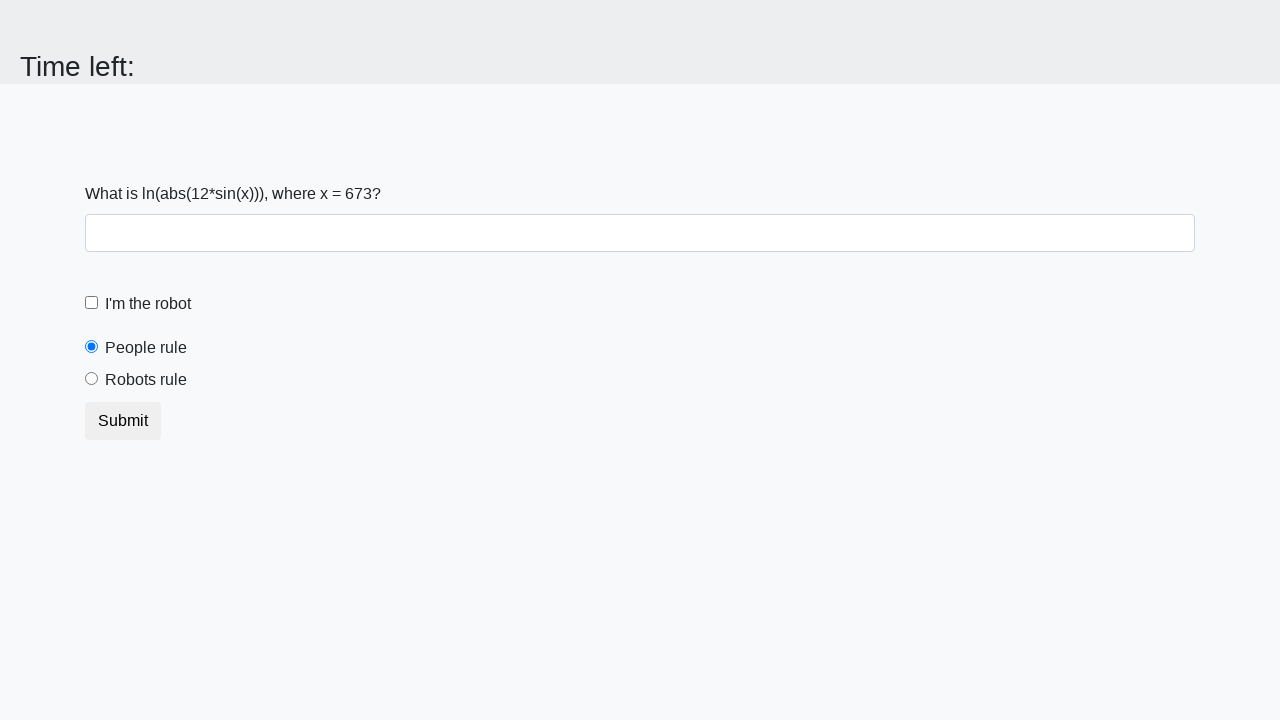

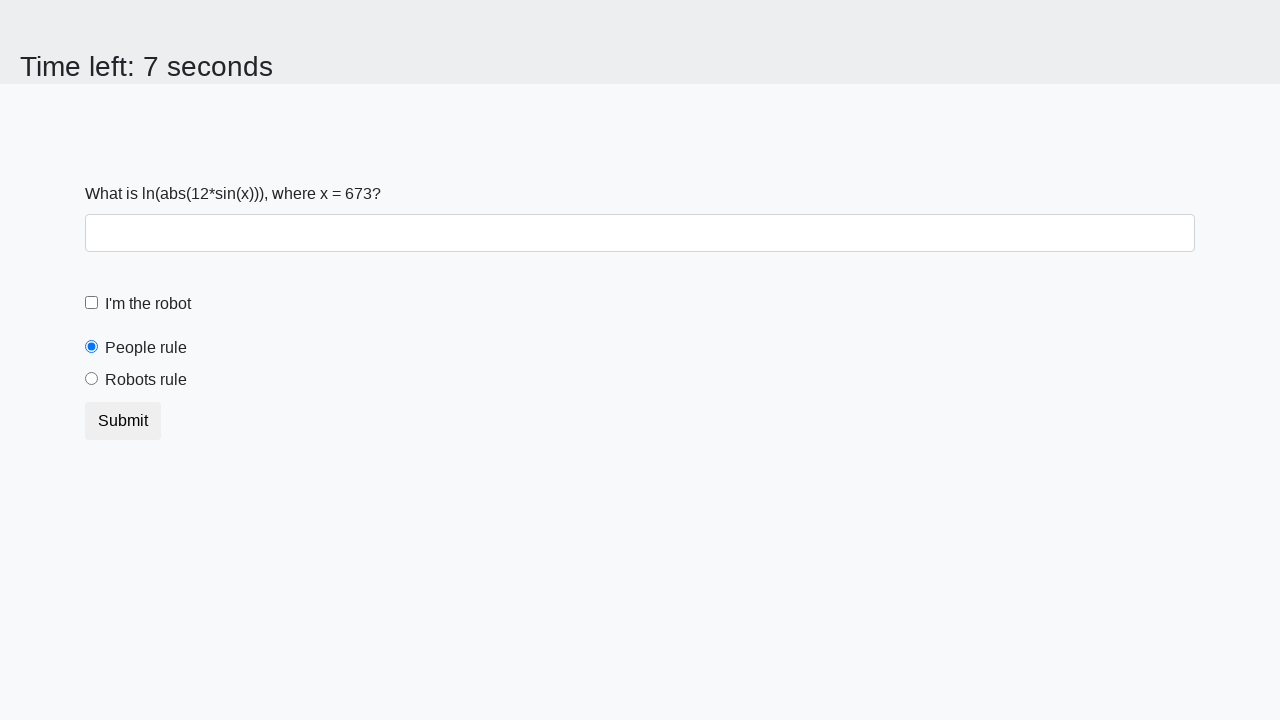